Tests marking individual items as complete by checking their checkboxes.

Starting URL: https://demo.playwright.dev/todomvc

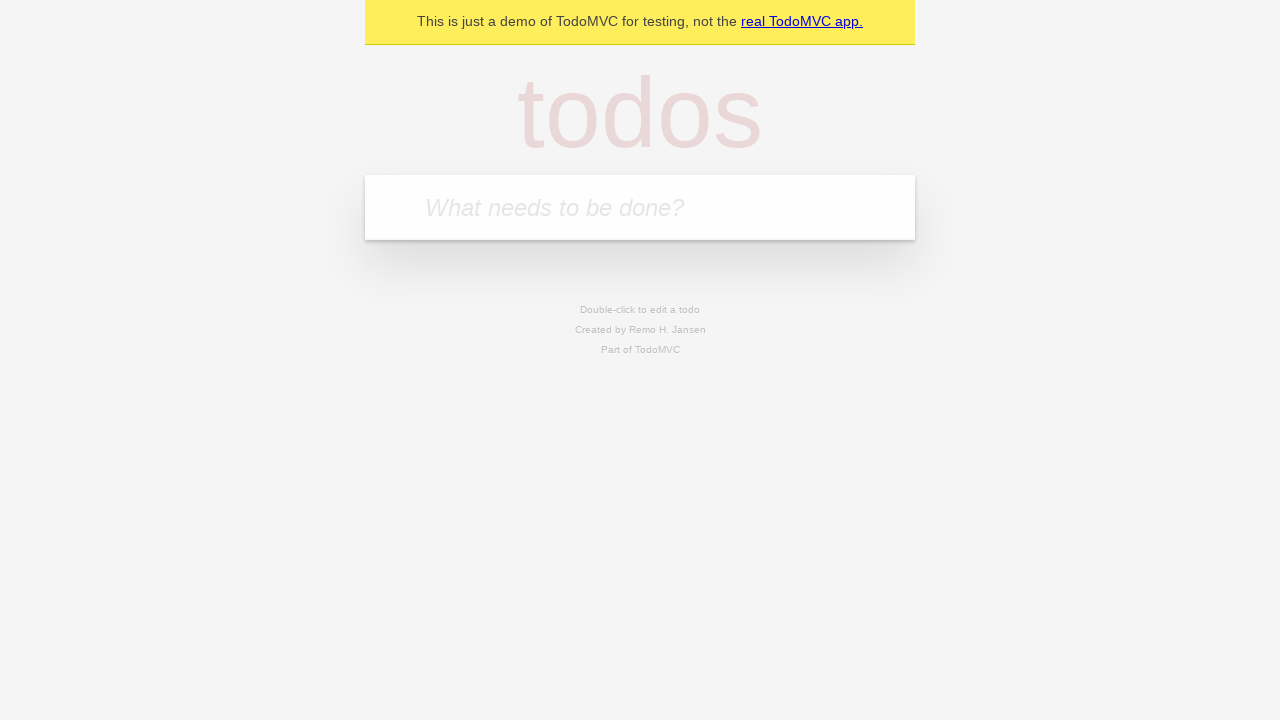

Filled todo input with 'buy some cheese' on internal:attr=[placeholder="What needs to be done?"i]
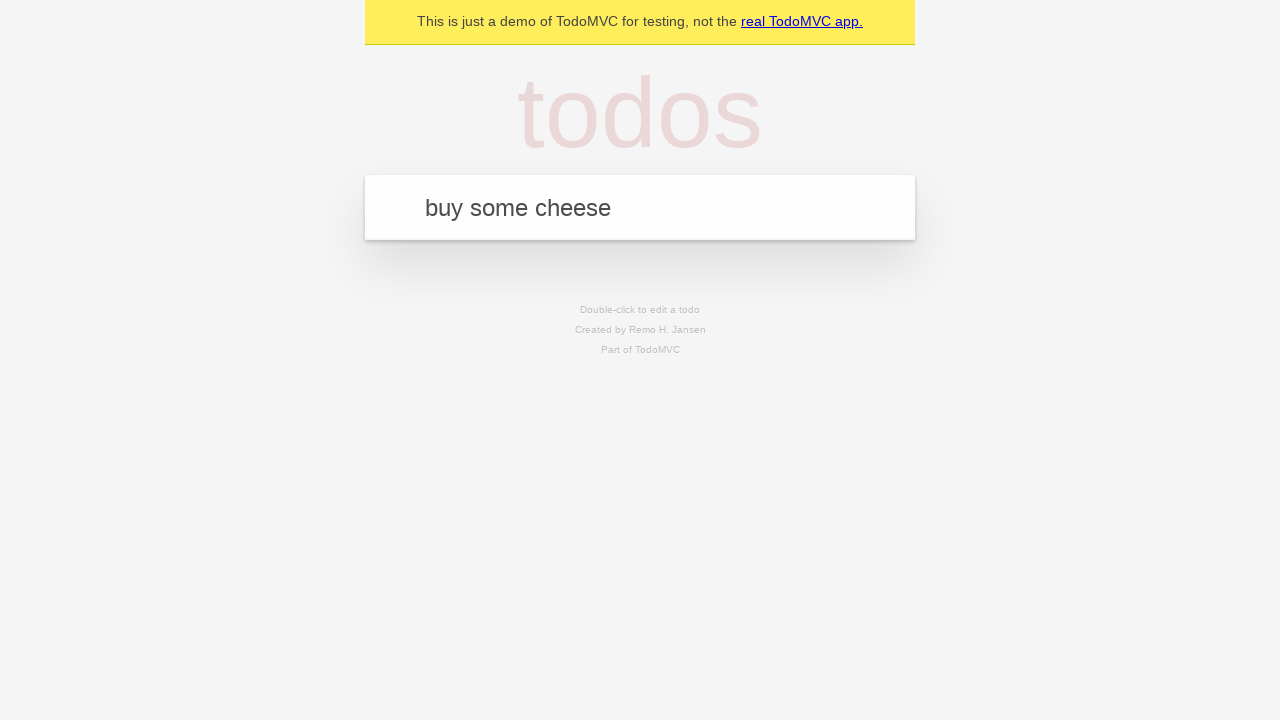

Pressed Enter to create first todo item on internal:attr=[placeholder="What needs to be done?"i]
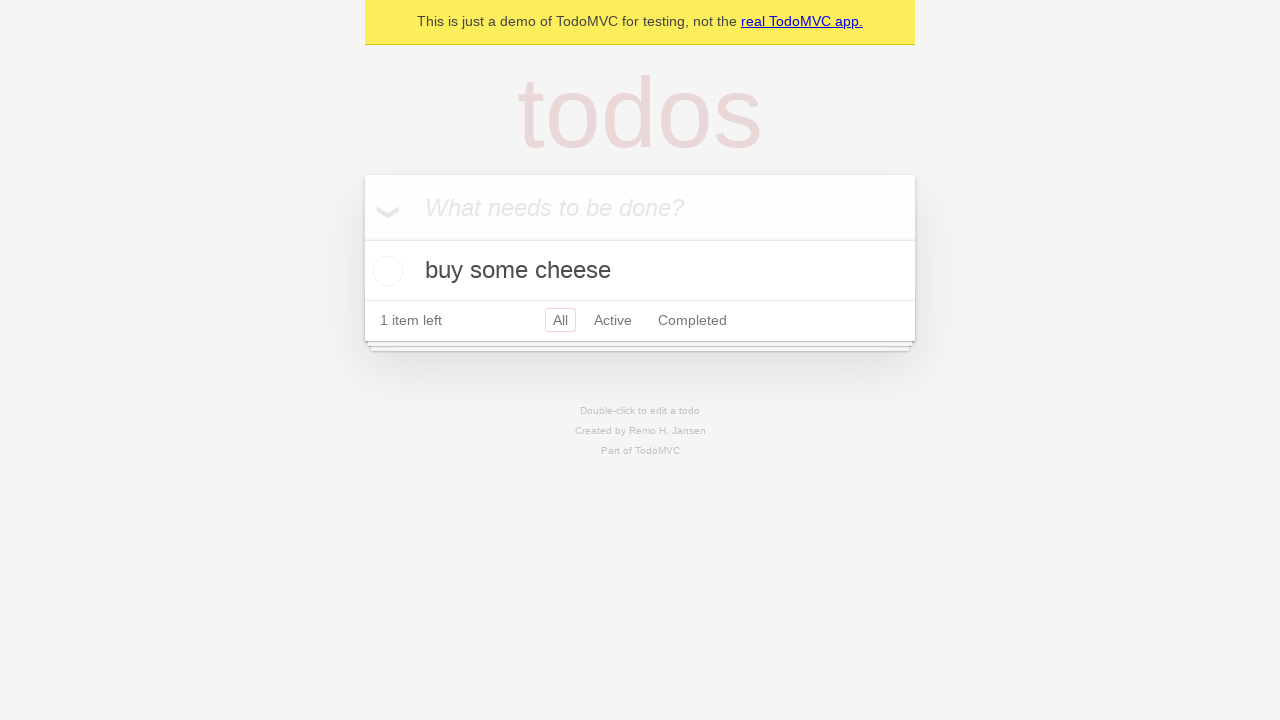

Filled todo input with 'feed the cat' on internal:attr=[placeholder="What needs to be done?"i]
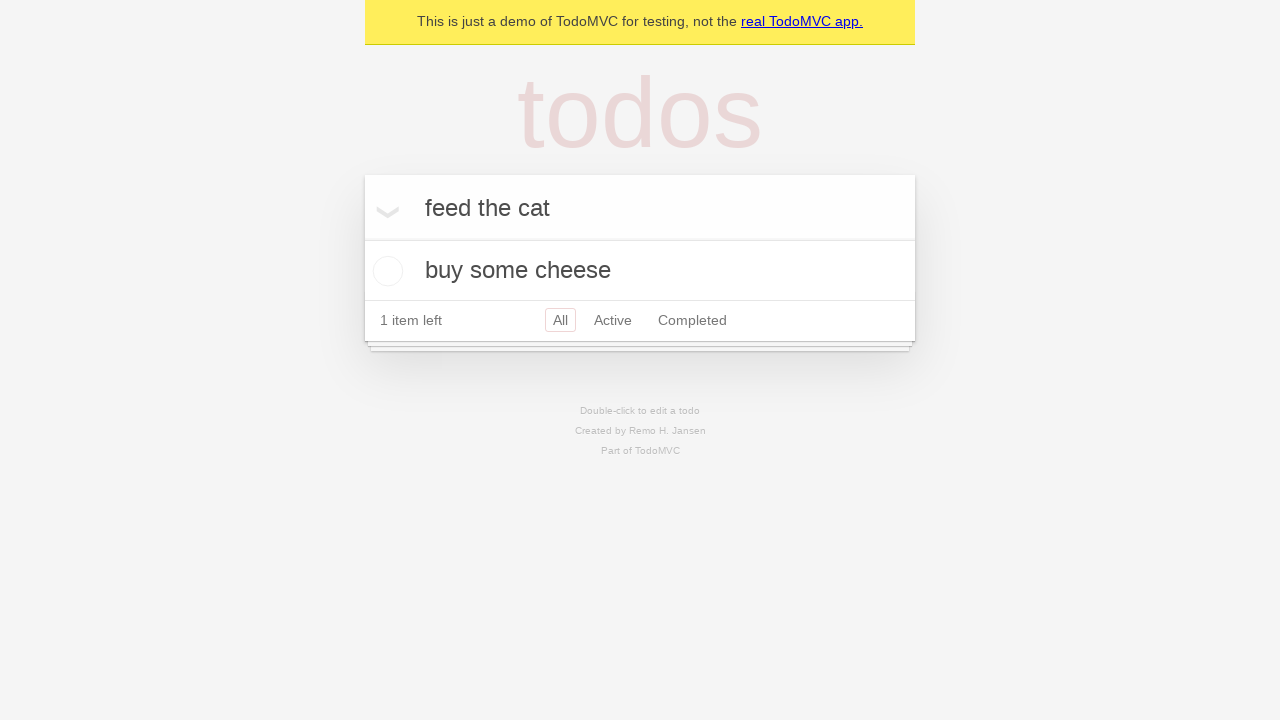

Pressed Enter to create second todo item on internal:attr=[placeholder="What needs to be done?"i]
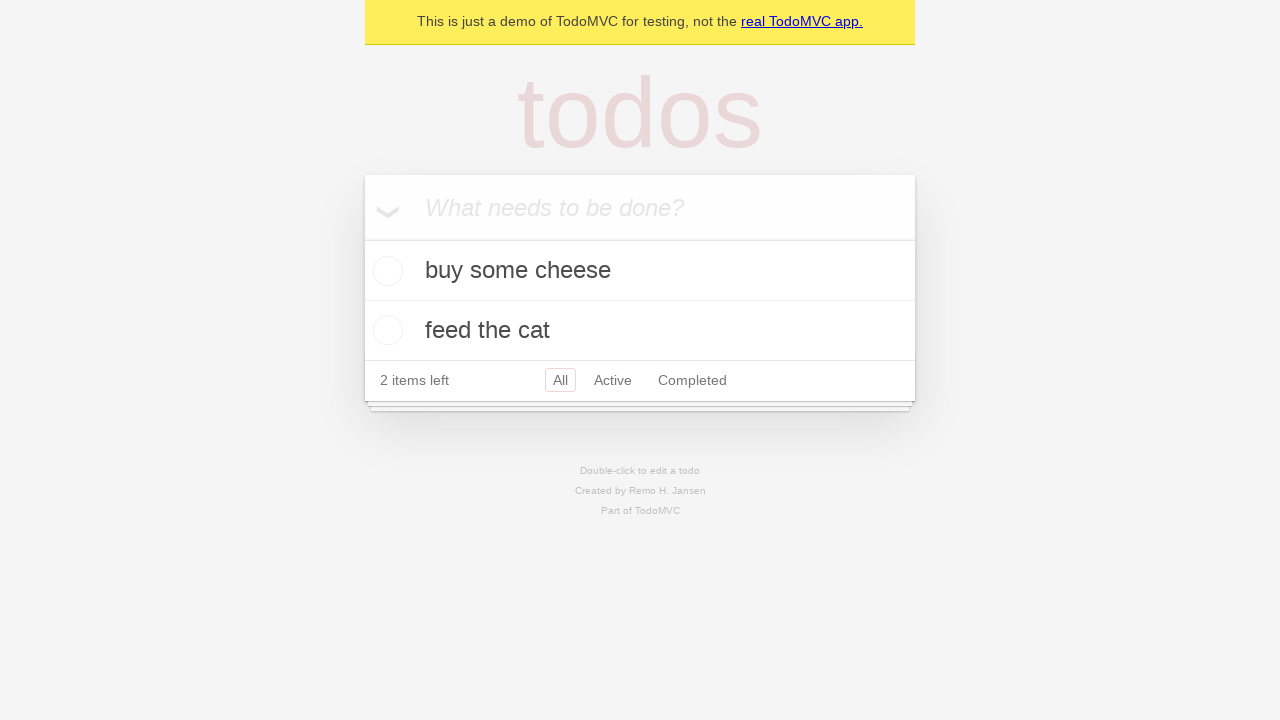

Checked checkbox for first todo item 'buy some cheese' at (385, 271) on internal:testid=[data-testid="todo-item"s] >> nth=0 >> internal:role=checkbox
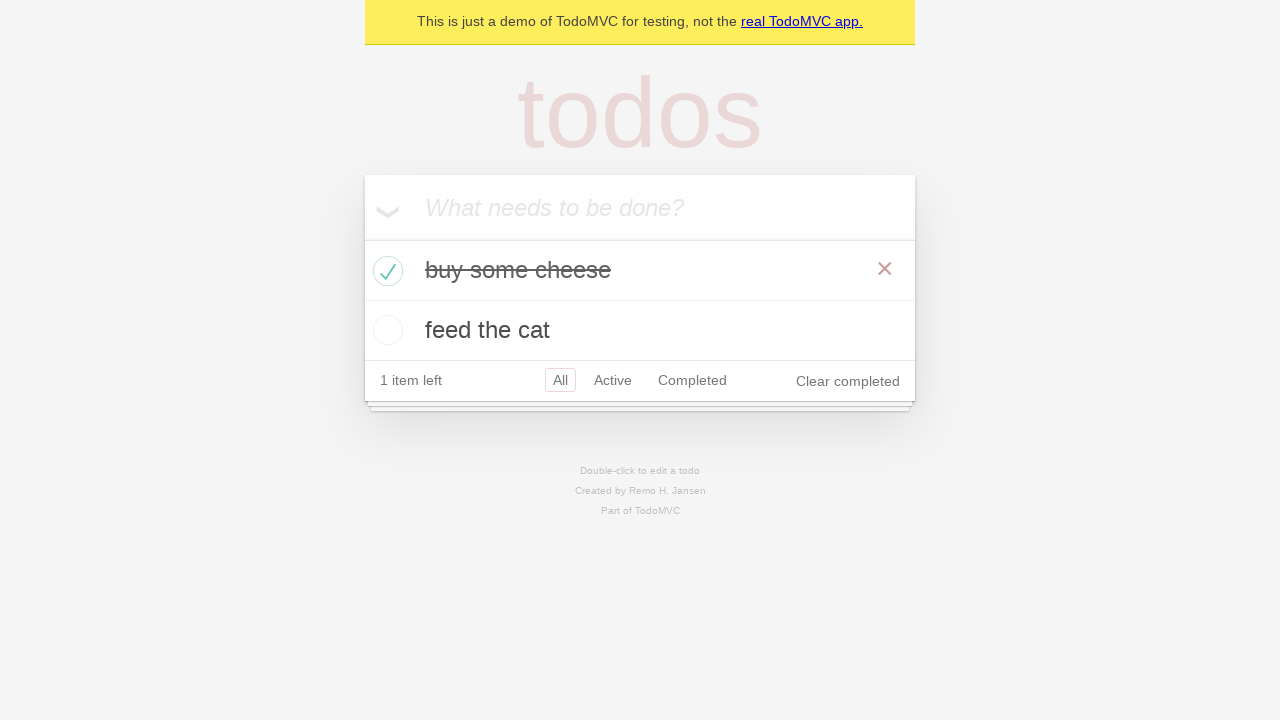

Checked checkbox for second todo item 'feed the cat' at (385, 330) on internal:testid=[data-testid="todo-item"s] >> nth=1 >> internal:role=checkbox
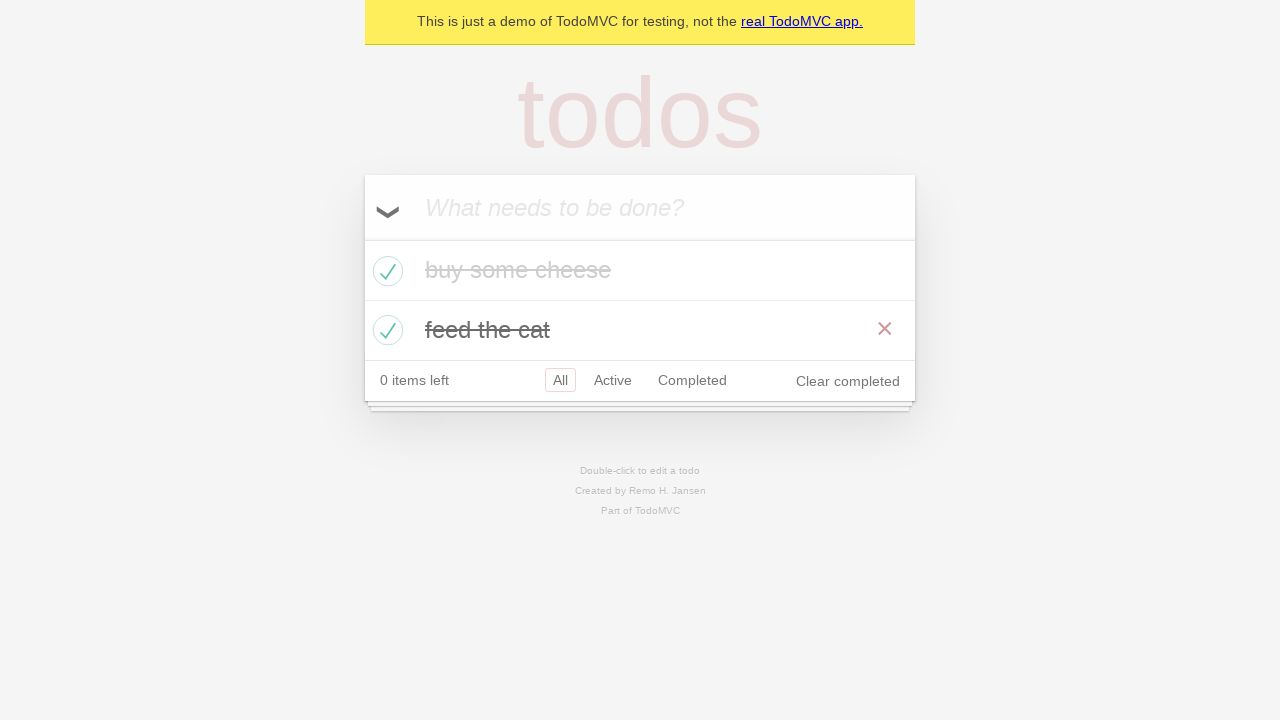

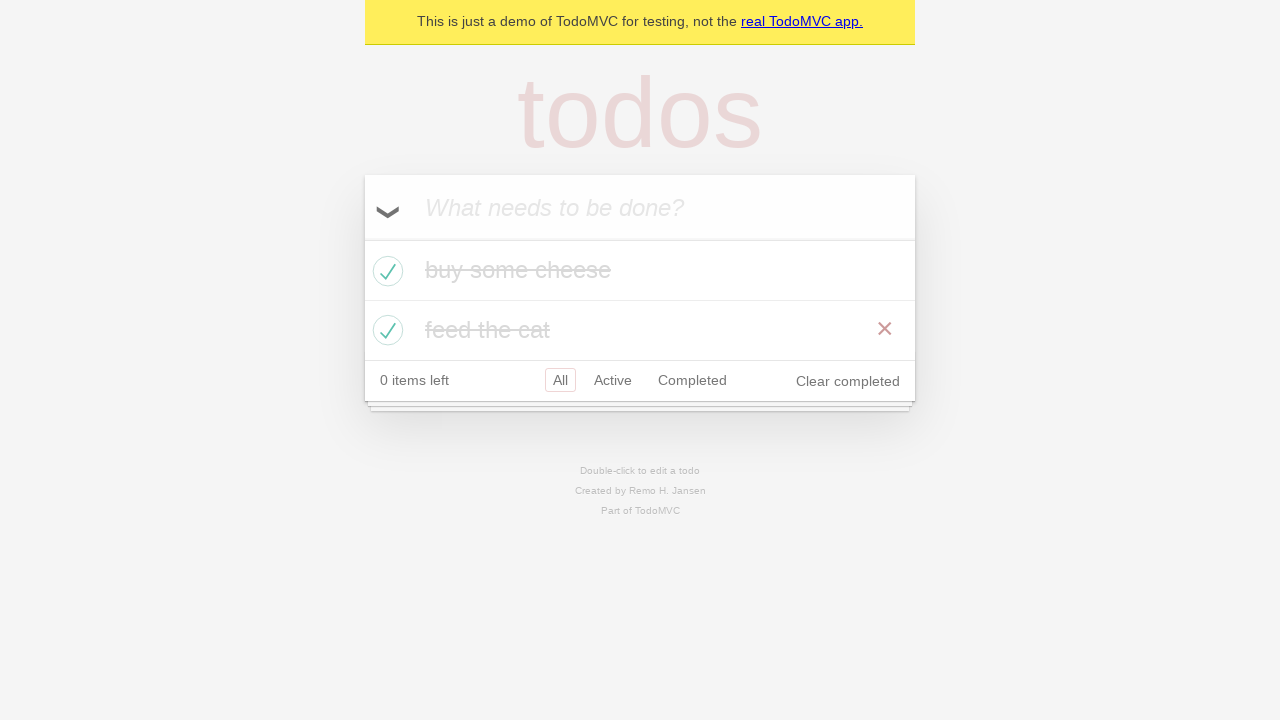